Tests the RedBus website by entering a city name in the search input field and verifying the input value

Starting URL: https://www.redbus.com

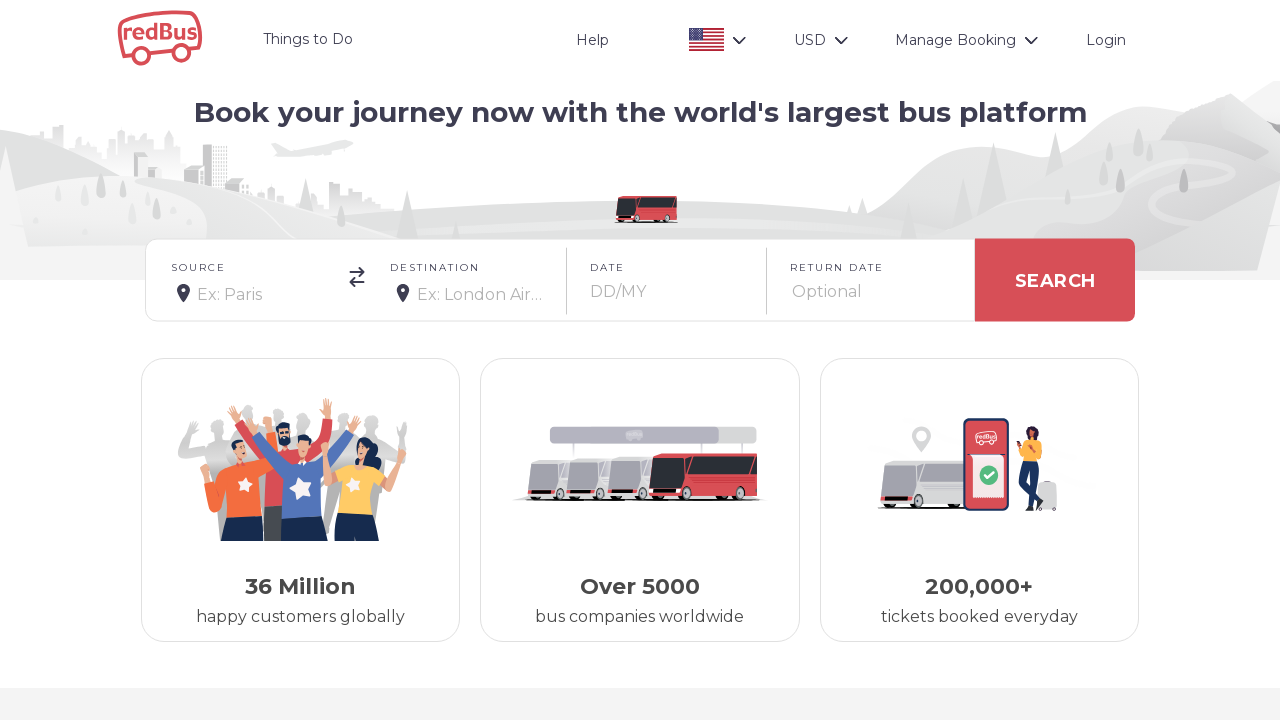

Filled source city input field with 'Pune' on input.sc-jlyJG.kxRJeL
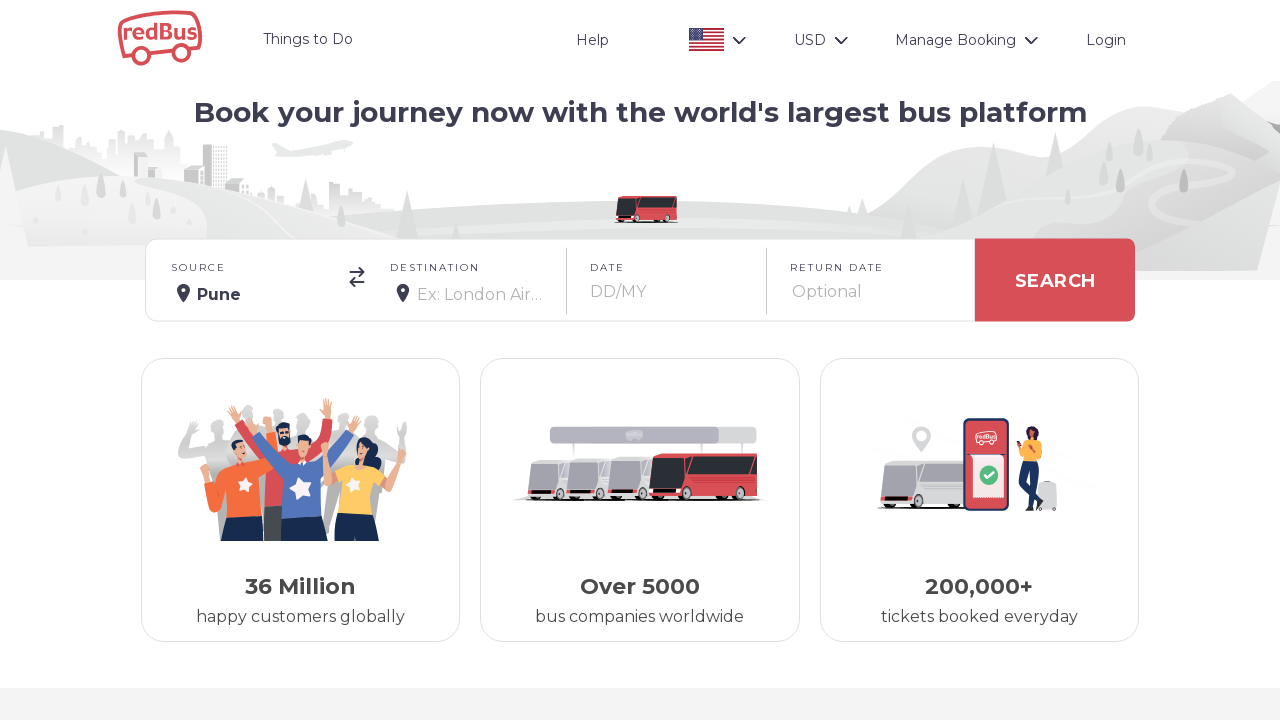

Retrieved input field value to verify 'Pune' was entered correctly
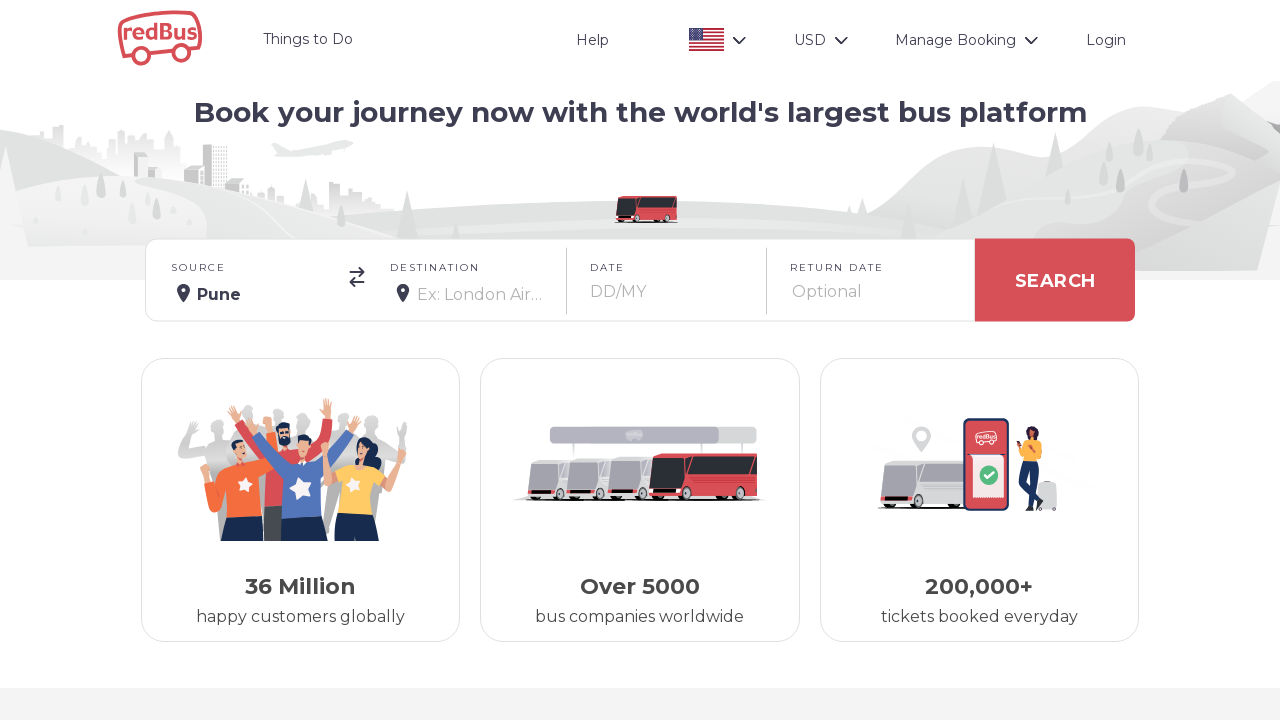

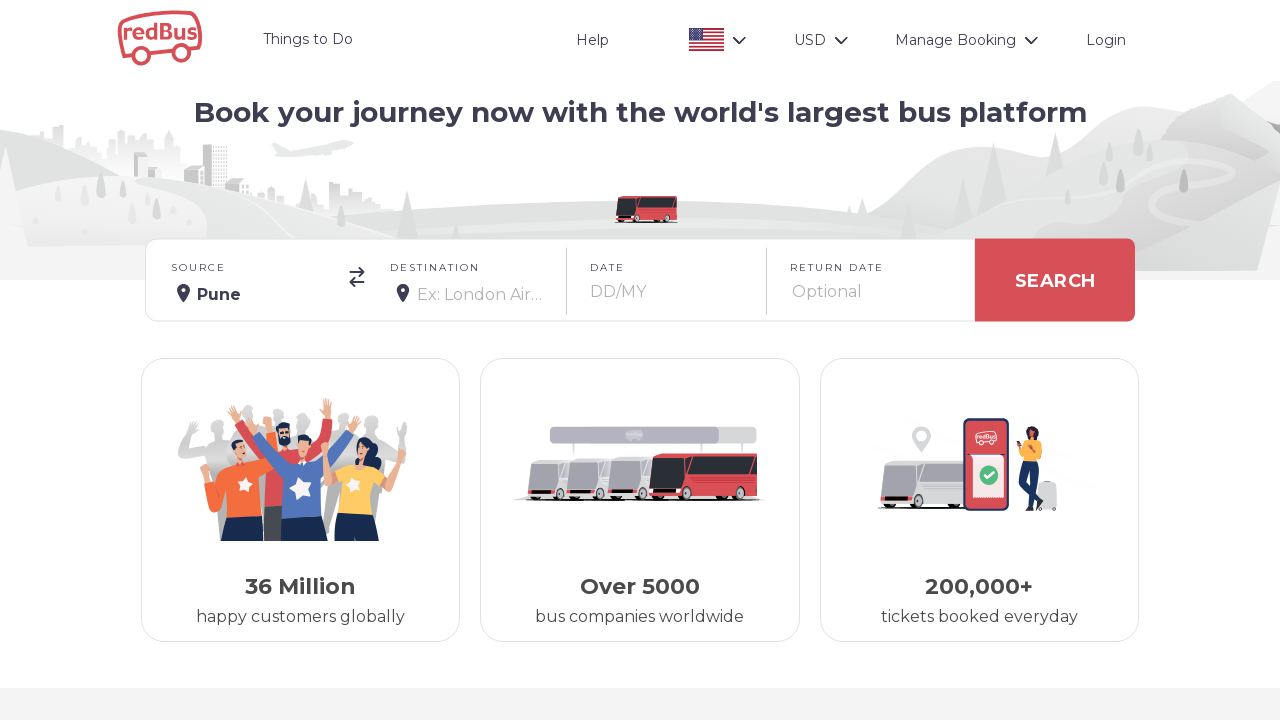